Tests modifying a date input field by removing its readonly attribute and setting a new value

Starting URL: https://www.12306.cn/index/

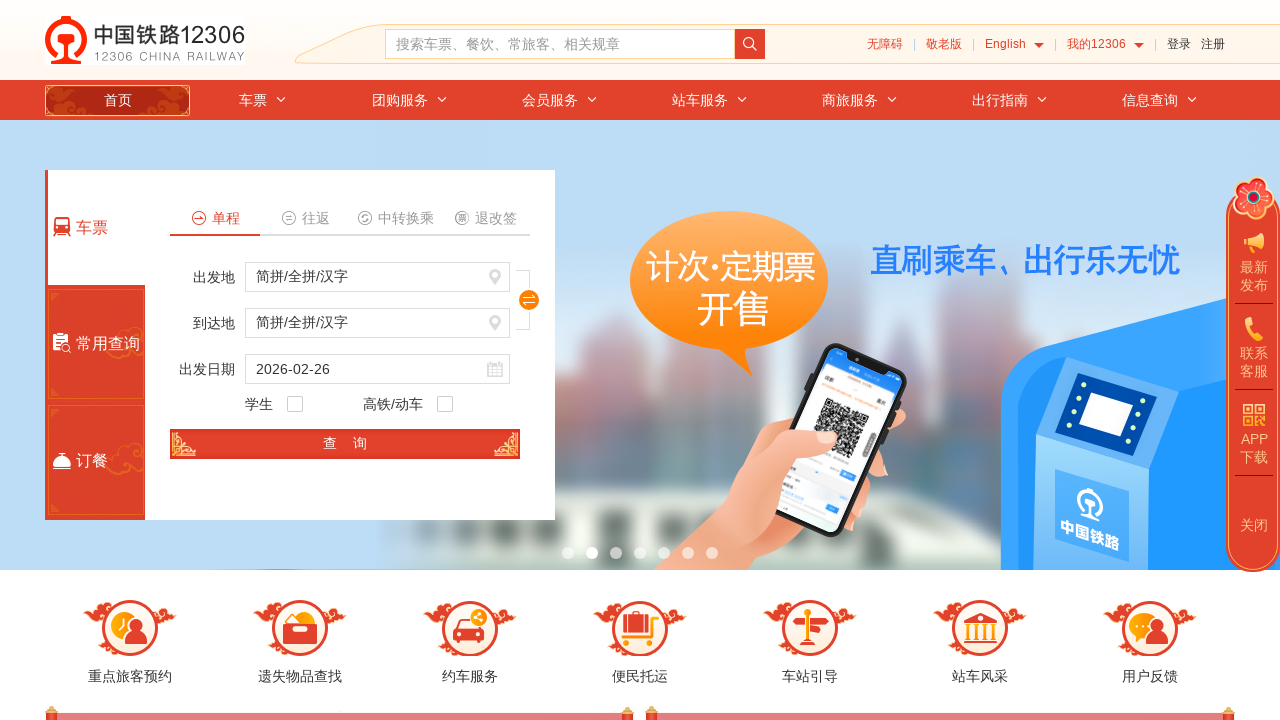

Removed readonly attribute from train_date input field
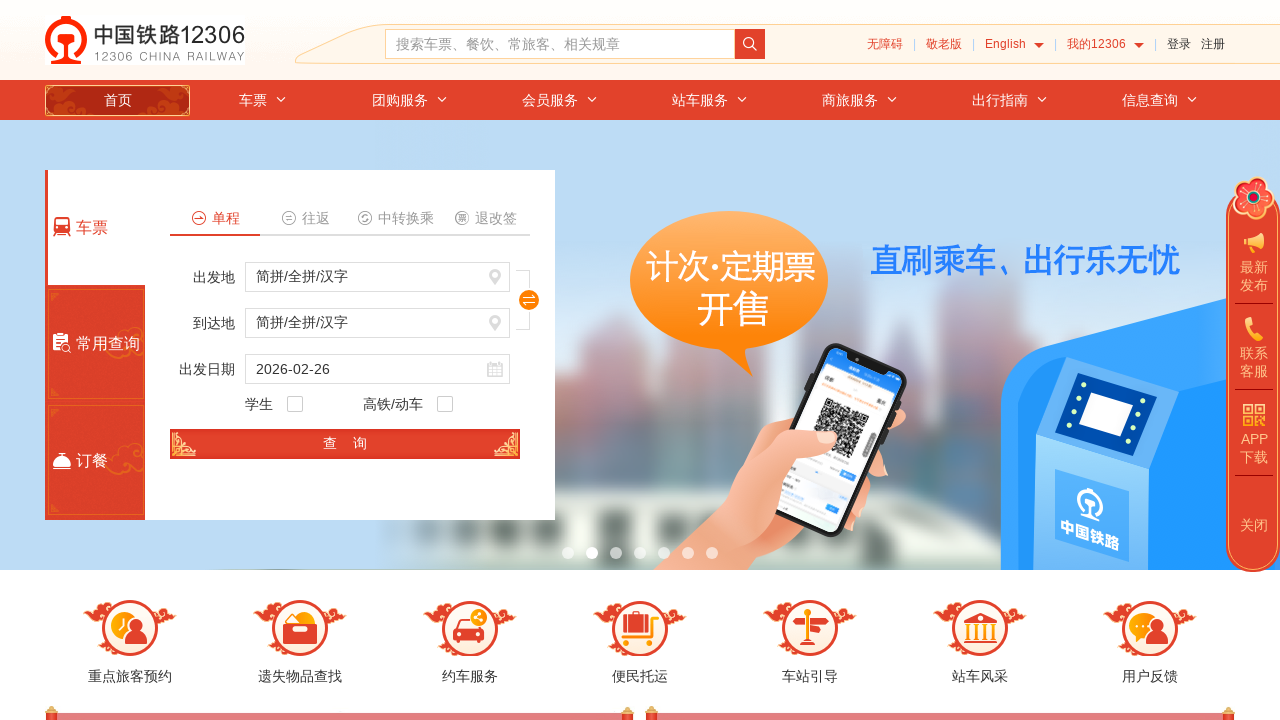

Waited 3 seconds for readonly attribute removal to take effect
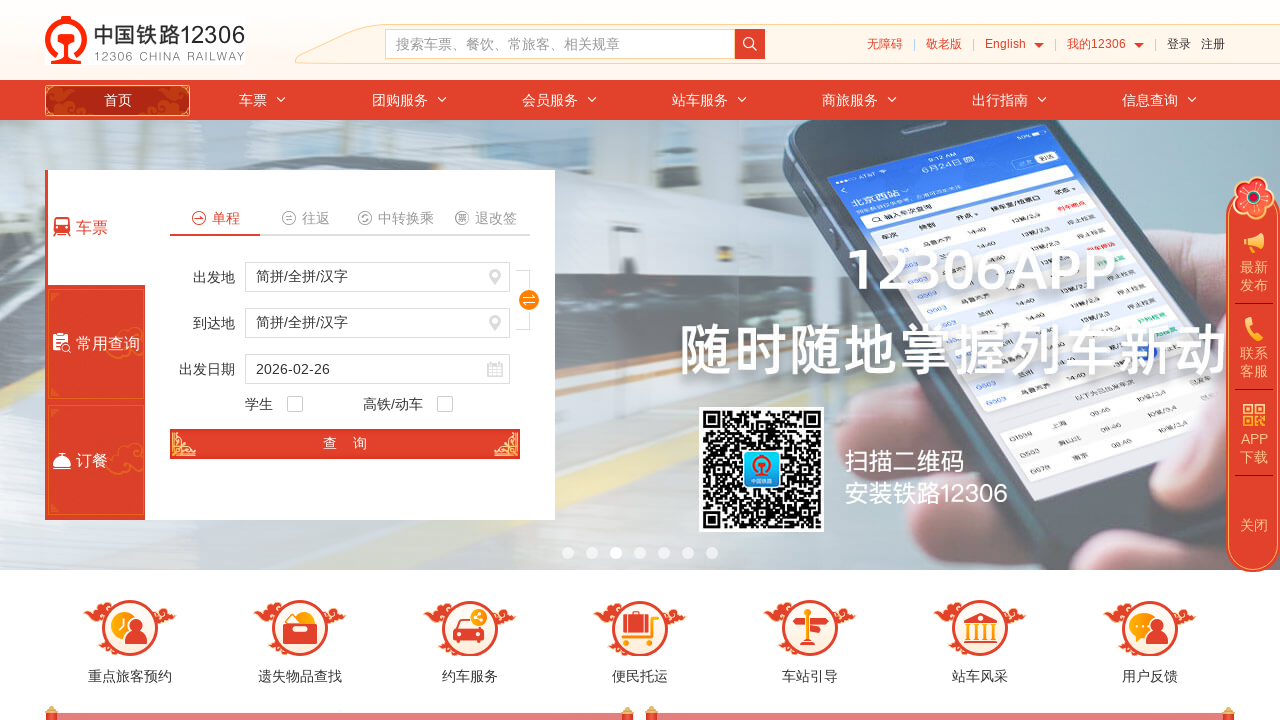

Set date input value to 2021-04-01
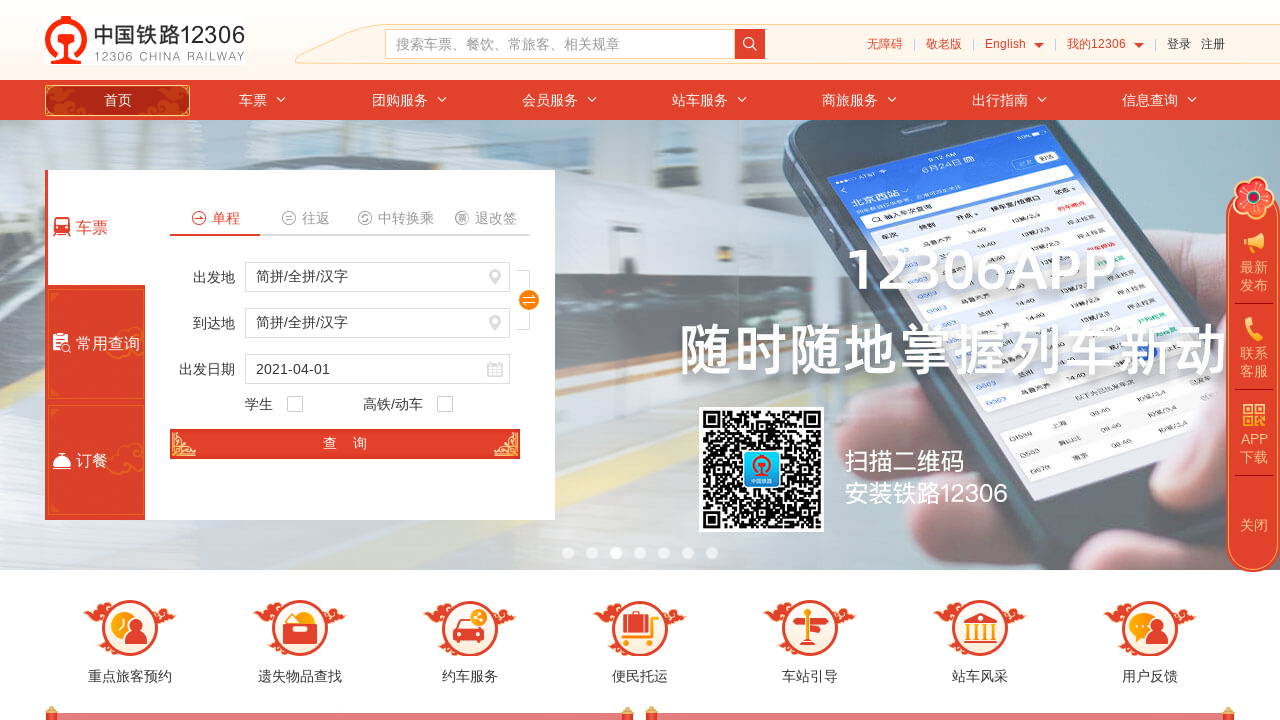

Waited 3 seconds for date value change to take effect
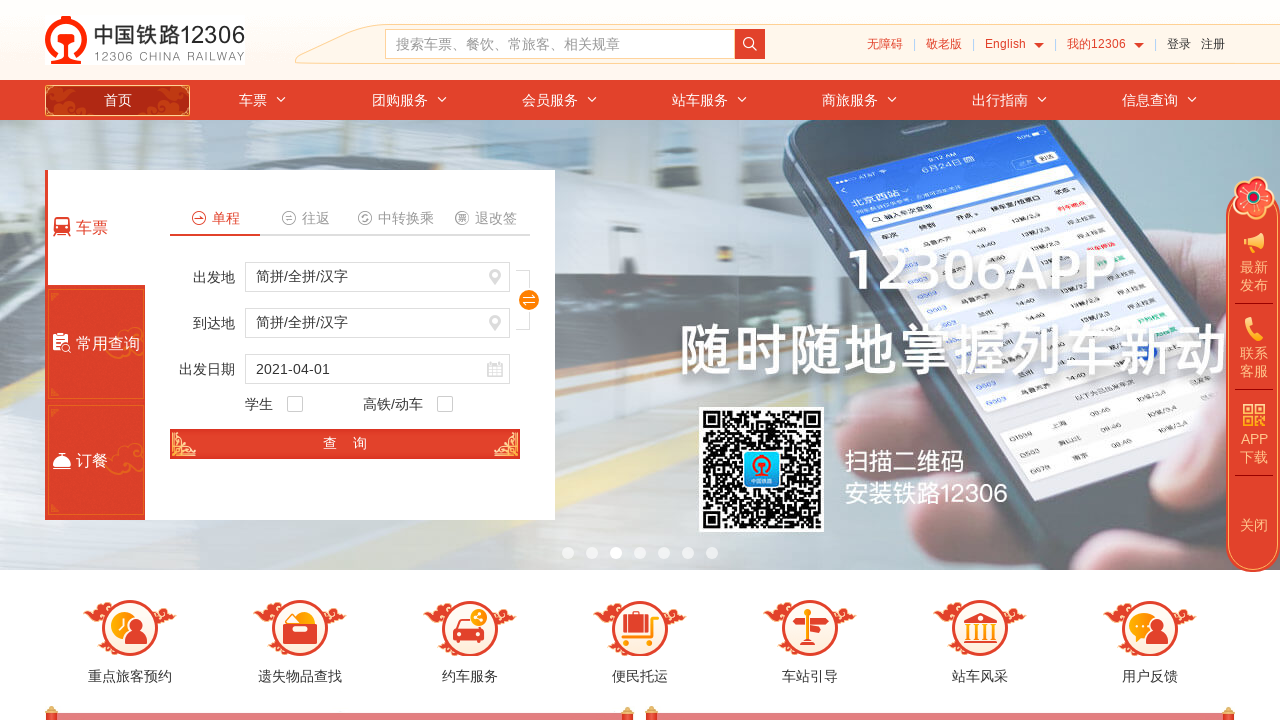

Retrieved updated date value: 2021-04-01
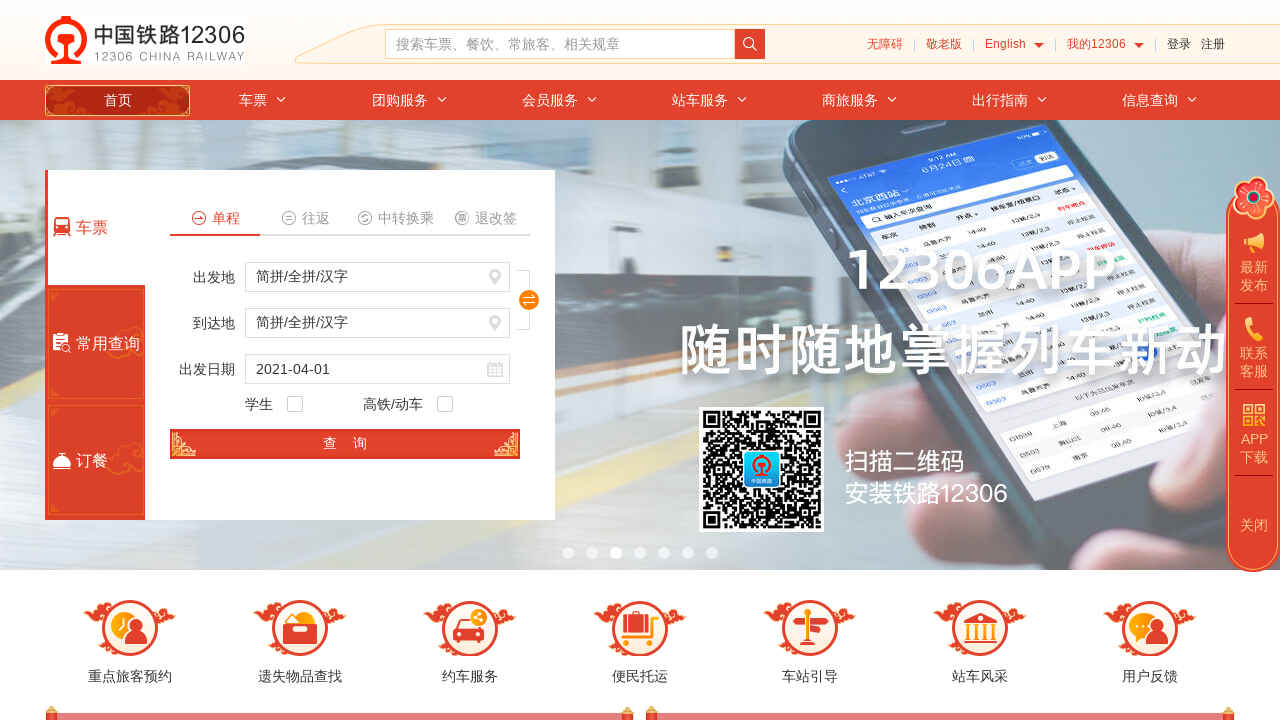

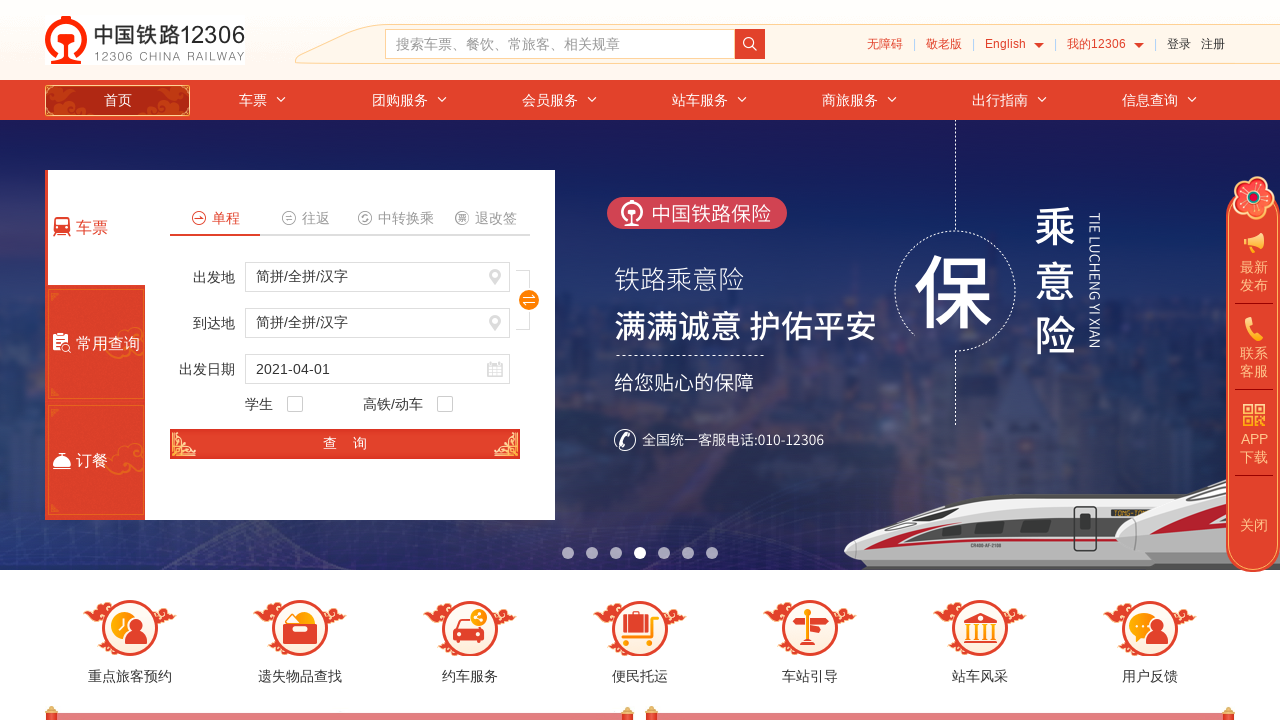